Tests a registration form by filling in three required fields (first name, last name, city) and submitting the form, then verifies successful registration message is displayed.

Starting URL: http://suninjuly.github.io/registration1.html

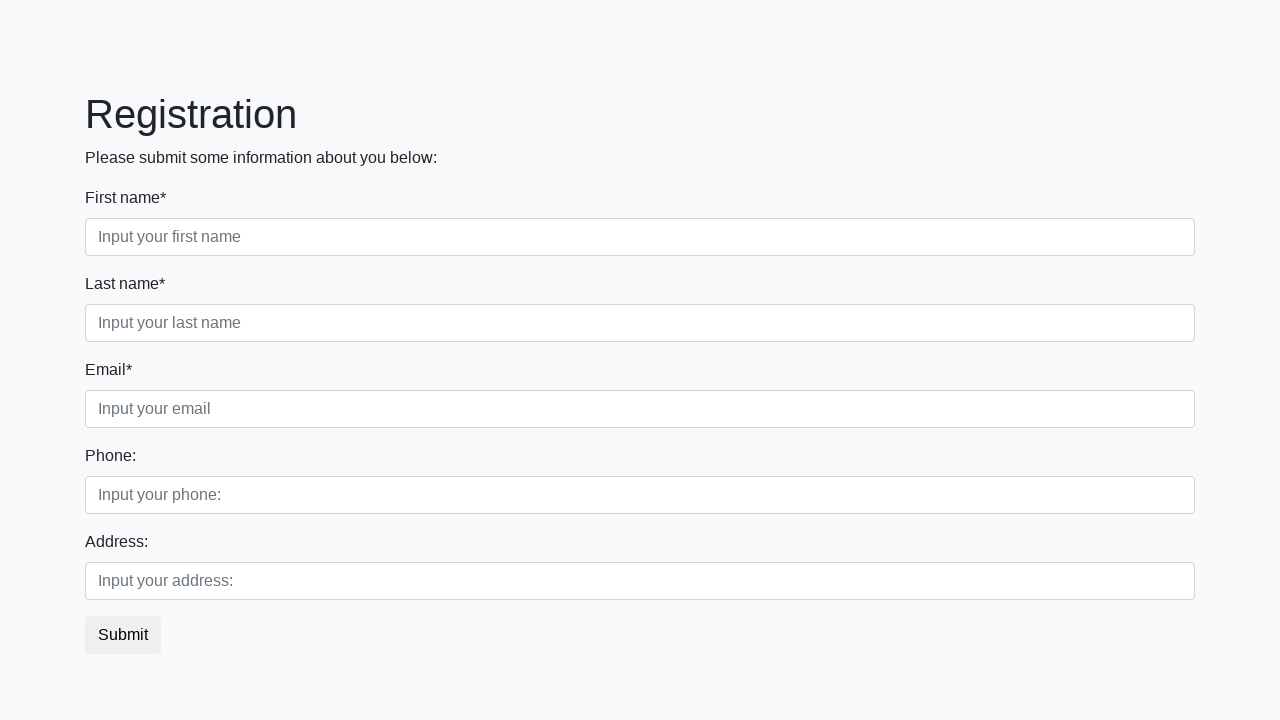

Filled first name field with 'Ivan' on //div[@class='first_block']//div[@class='form-group first_class']//input
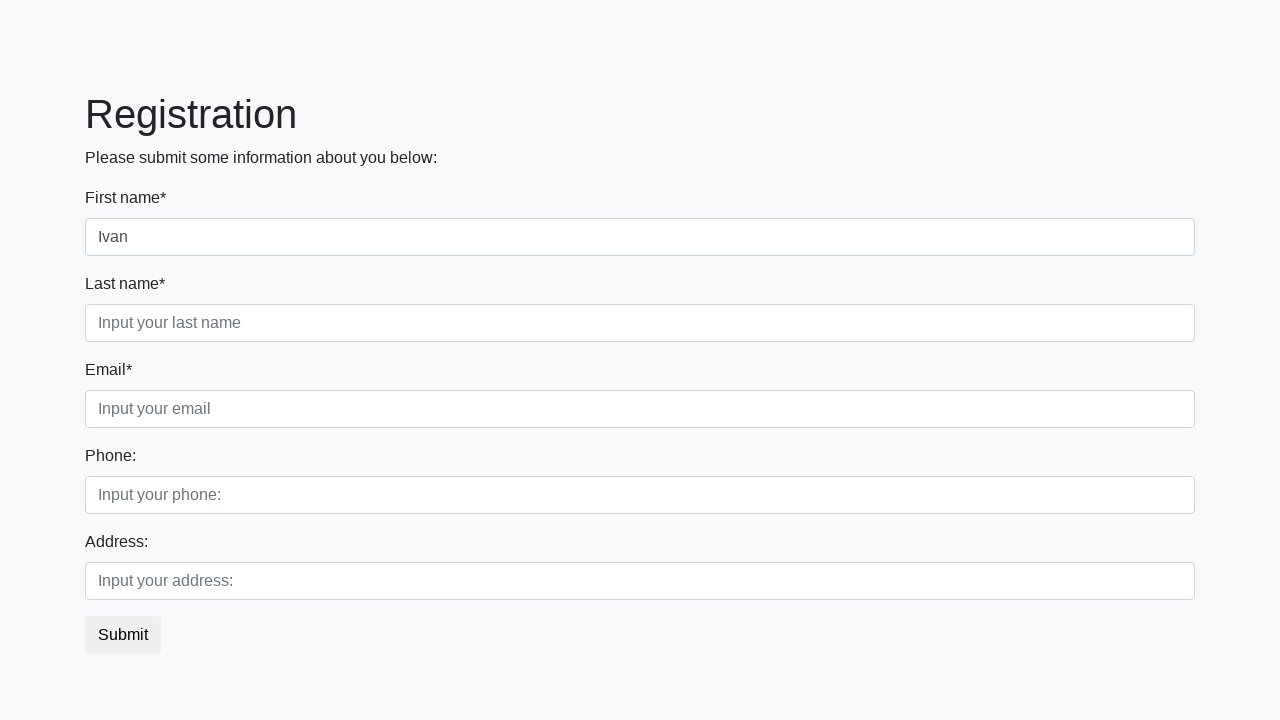

Filled last name field with 'Petrov' on //div[@class='first_block']//div[@class='form-group second_class']//input
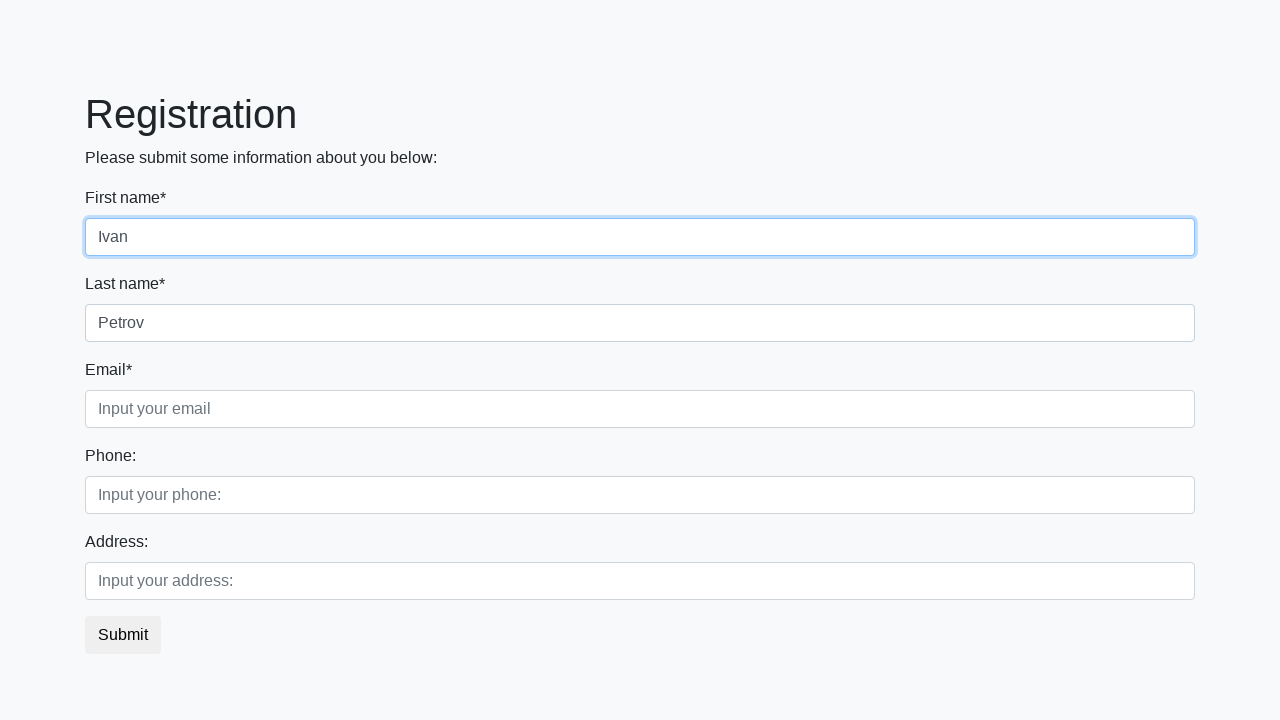

Filled city field with 'Smolensk' on //div[@class='first_block']//div[@class='form-group third_class']//input
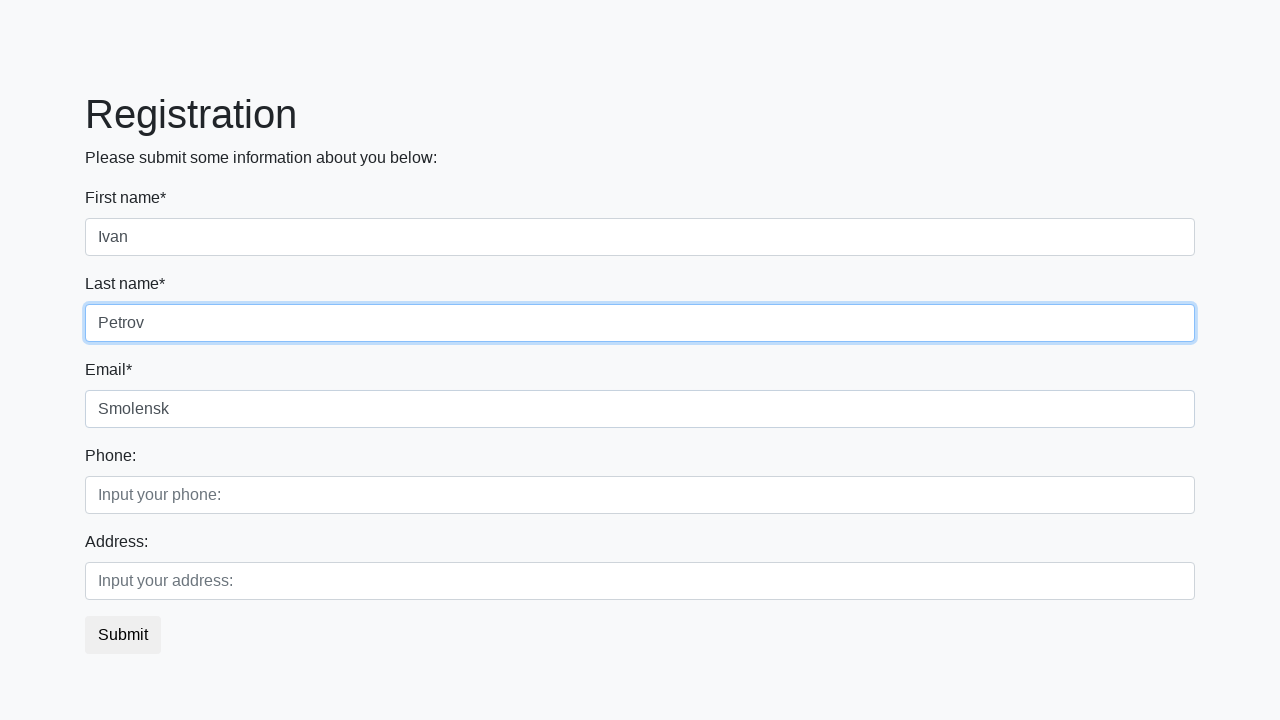

Clicked submit button to register at (123, 635) on button.btn
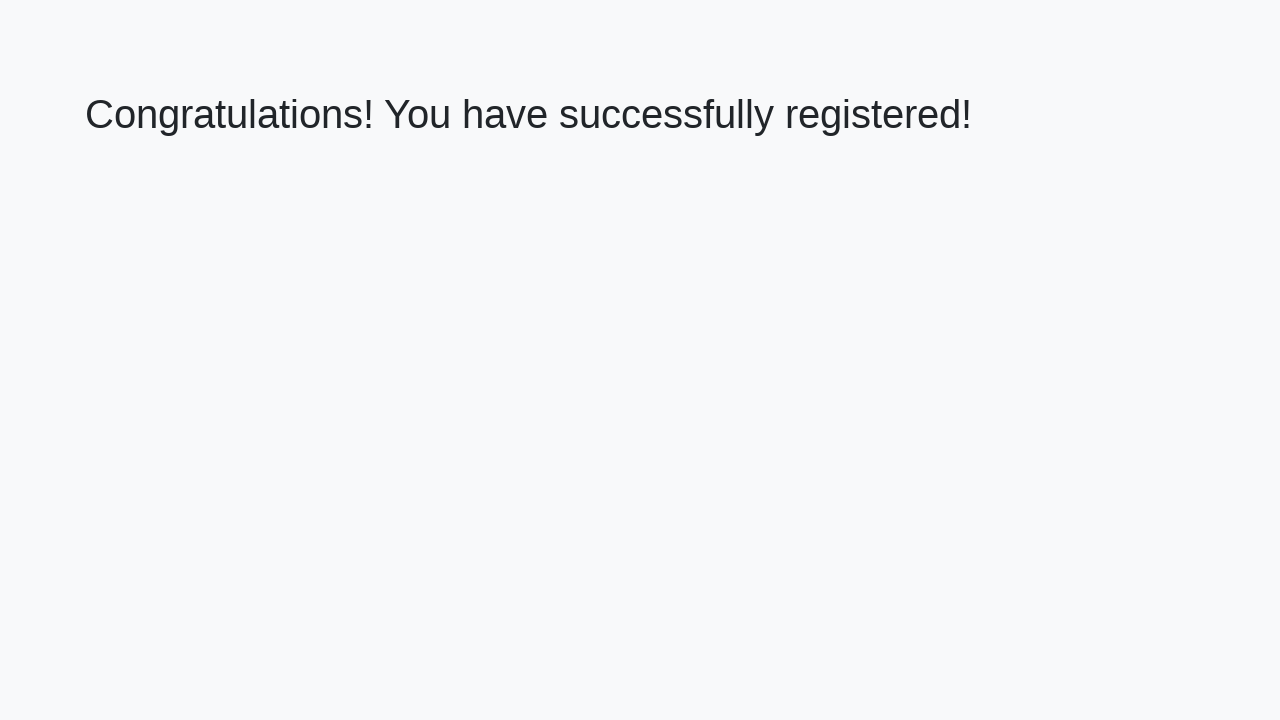

Verified successful registration message displayed
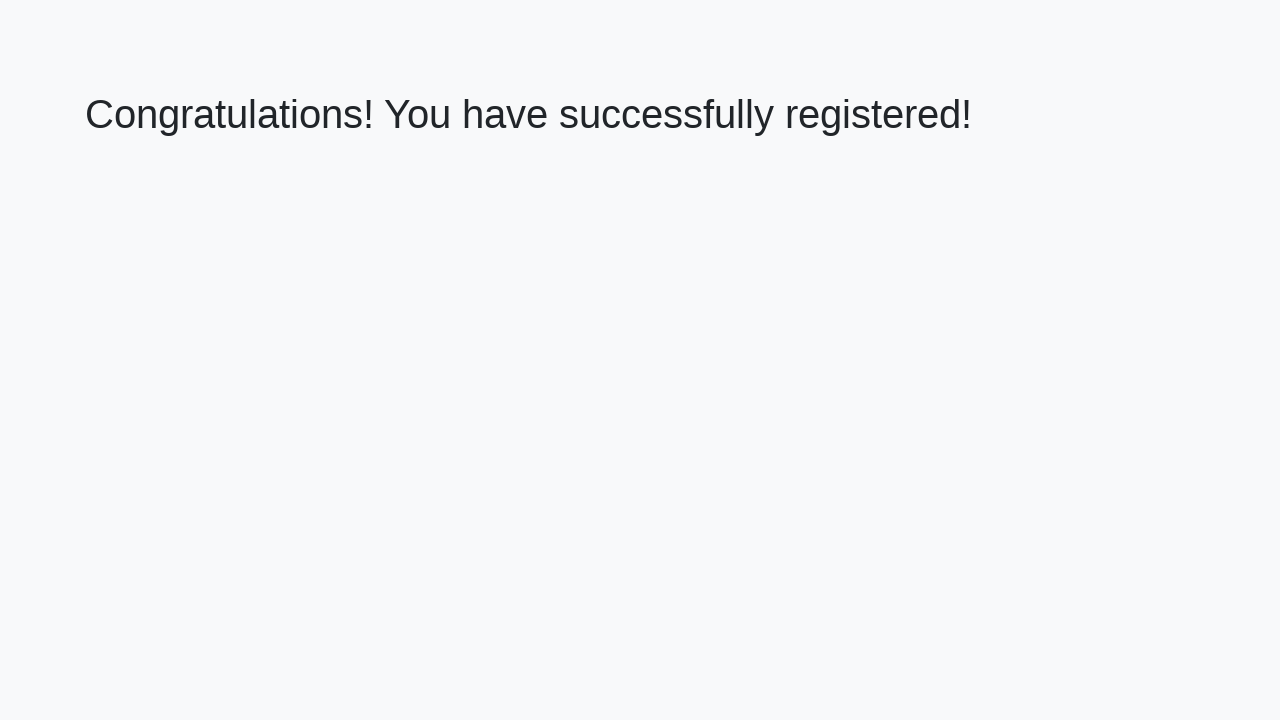

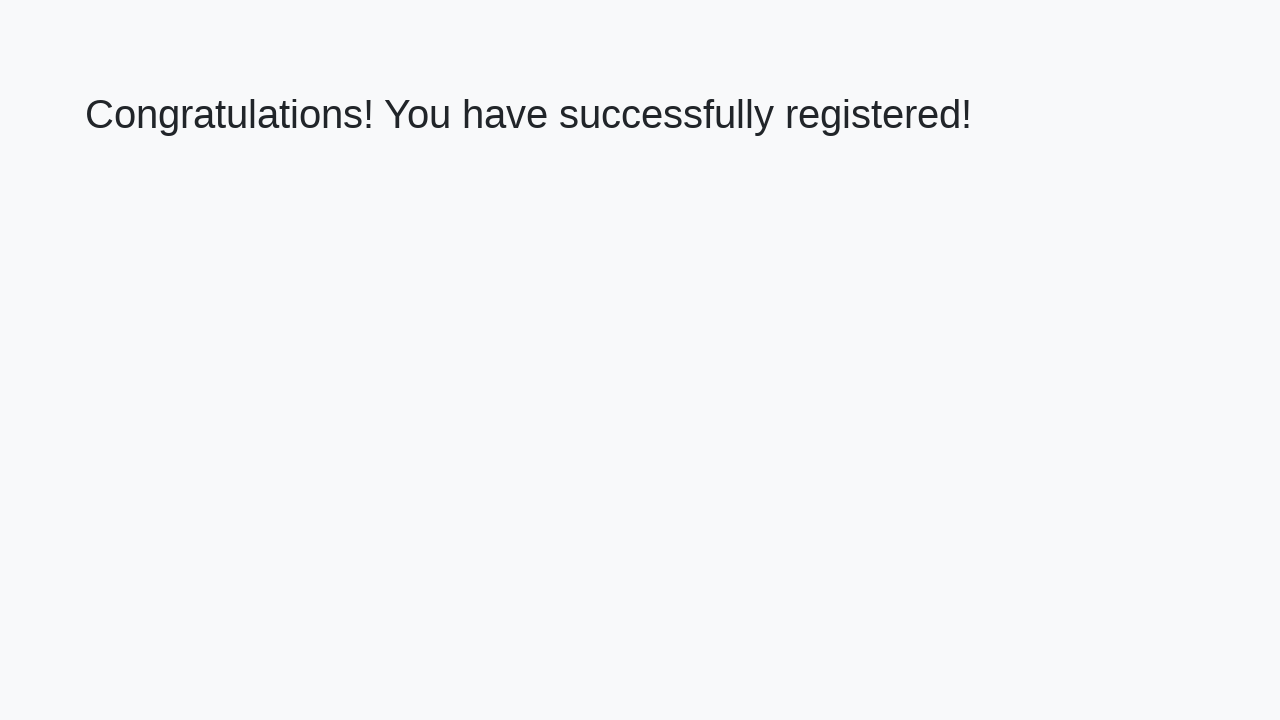